Tests checkbox functionality by clicking both checkboxes to toggle their states

Starting URL: https://www.selenium.dev/selenium/web/web-form.html

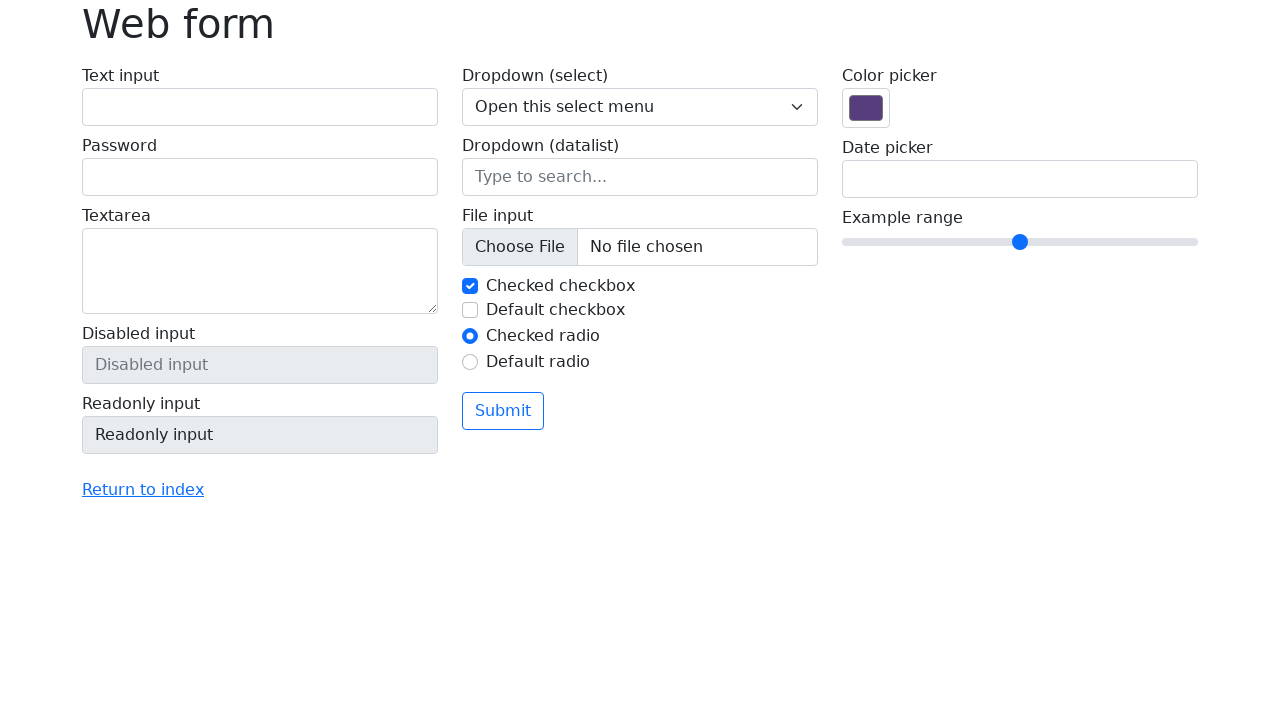

Waited for checkboxes to be visible
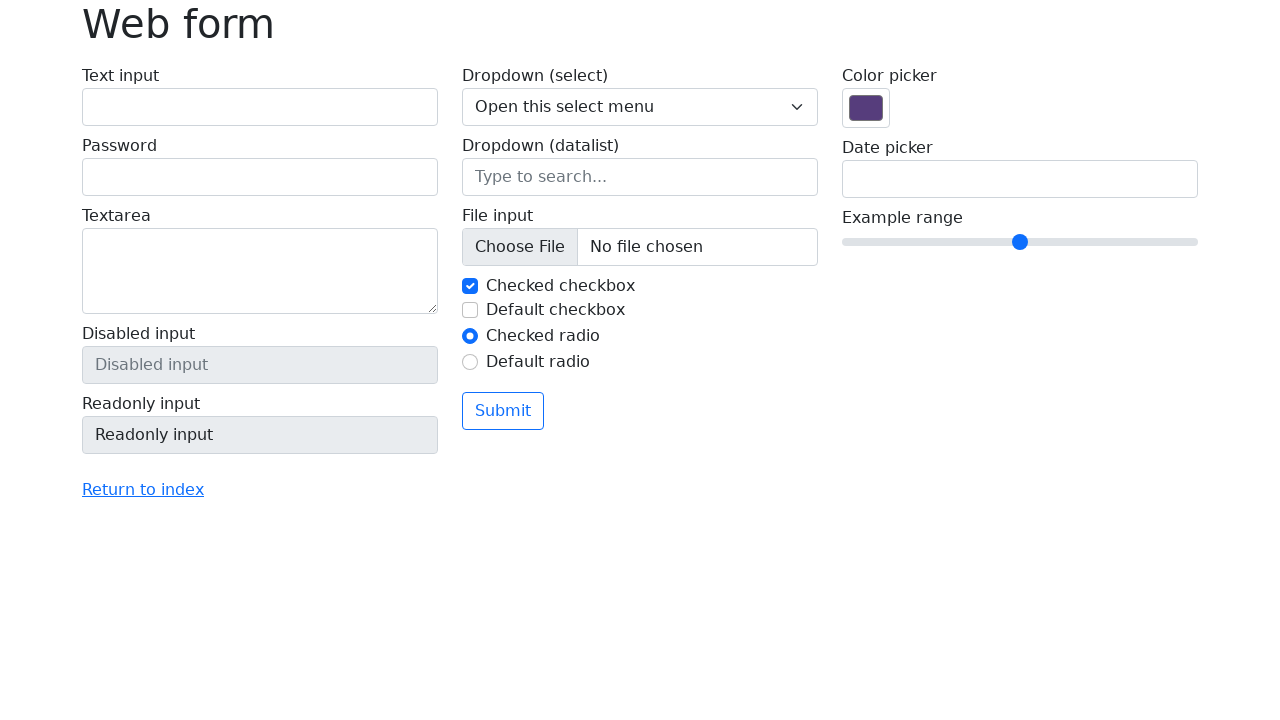

Clicked first checkbox to toggle its state at (470, 286) on input[type='checkbox'][name='my-check'] >> nth=0
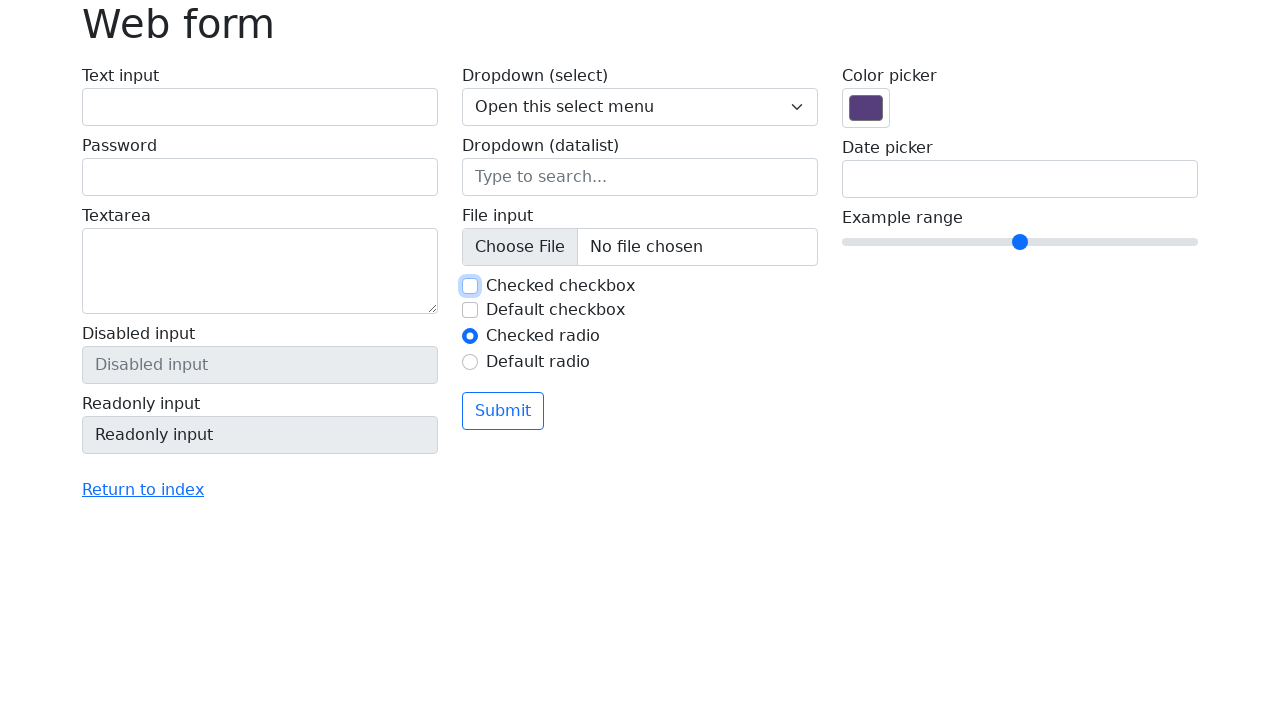

Clicked second checkbox to toggle its state at (470, 310) on input[type='checkbox'][name='my-check'] >> nth=1
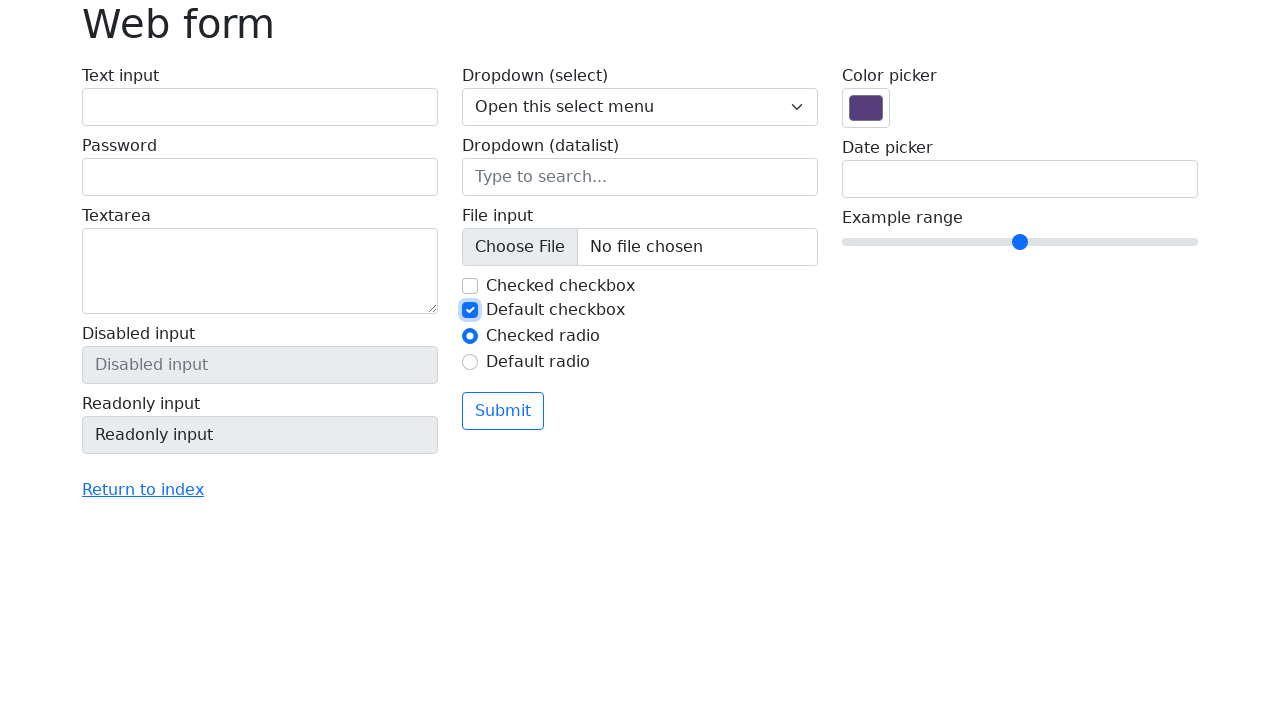

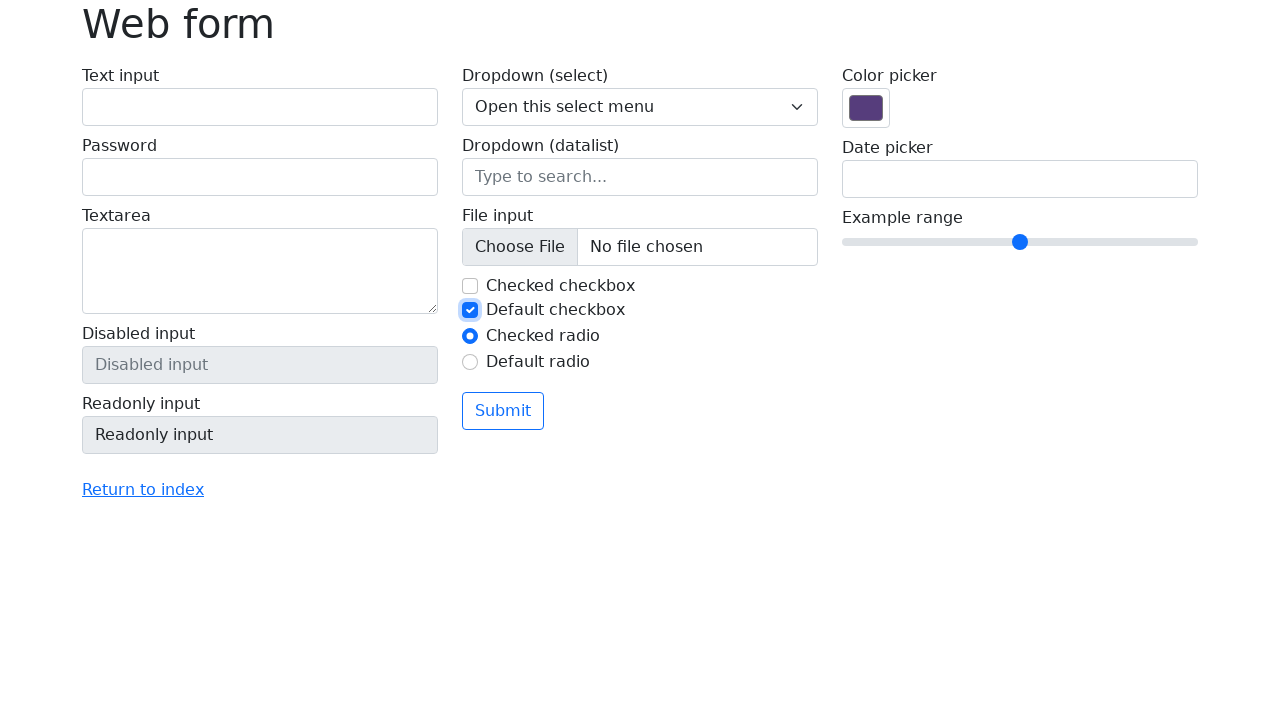